Navigates to W3Schools HTML tables tutorial page and verifies that the customers table is present and accessible on the page.

Starting URL: https://www.w3schools.com/html/html_tables.asp

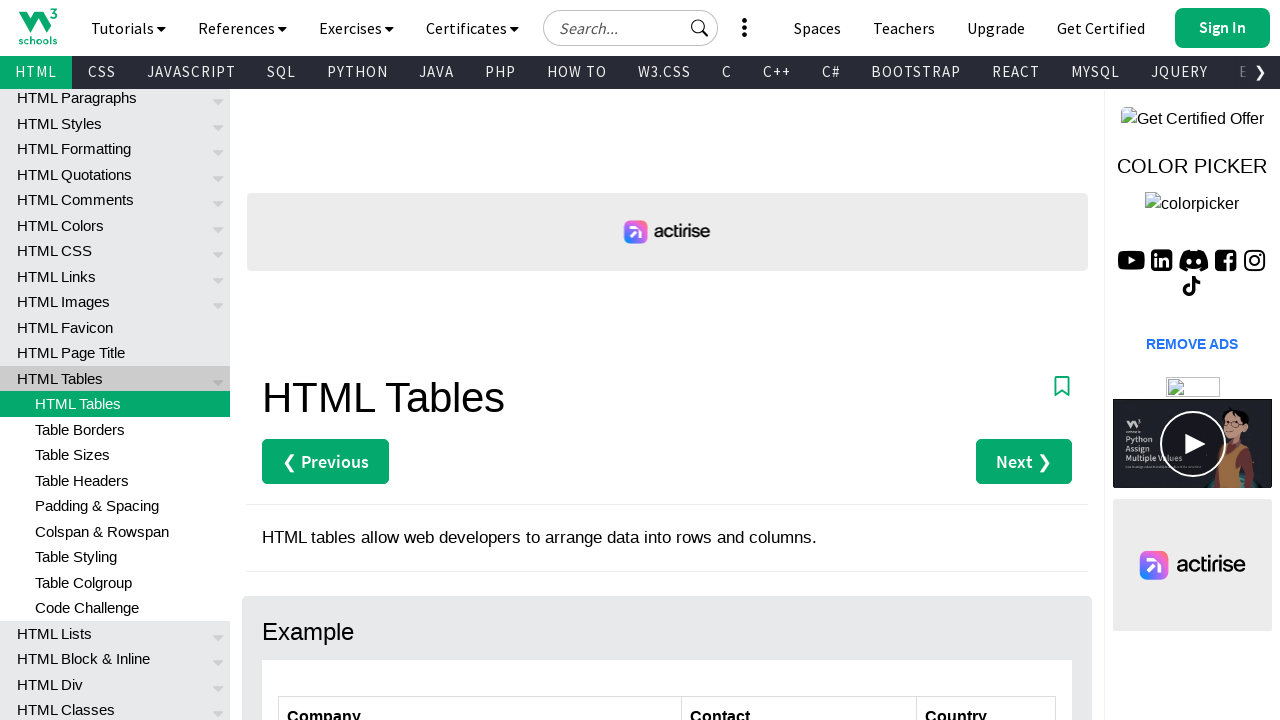

Navigated to W3Schools HTML tables tutorial page
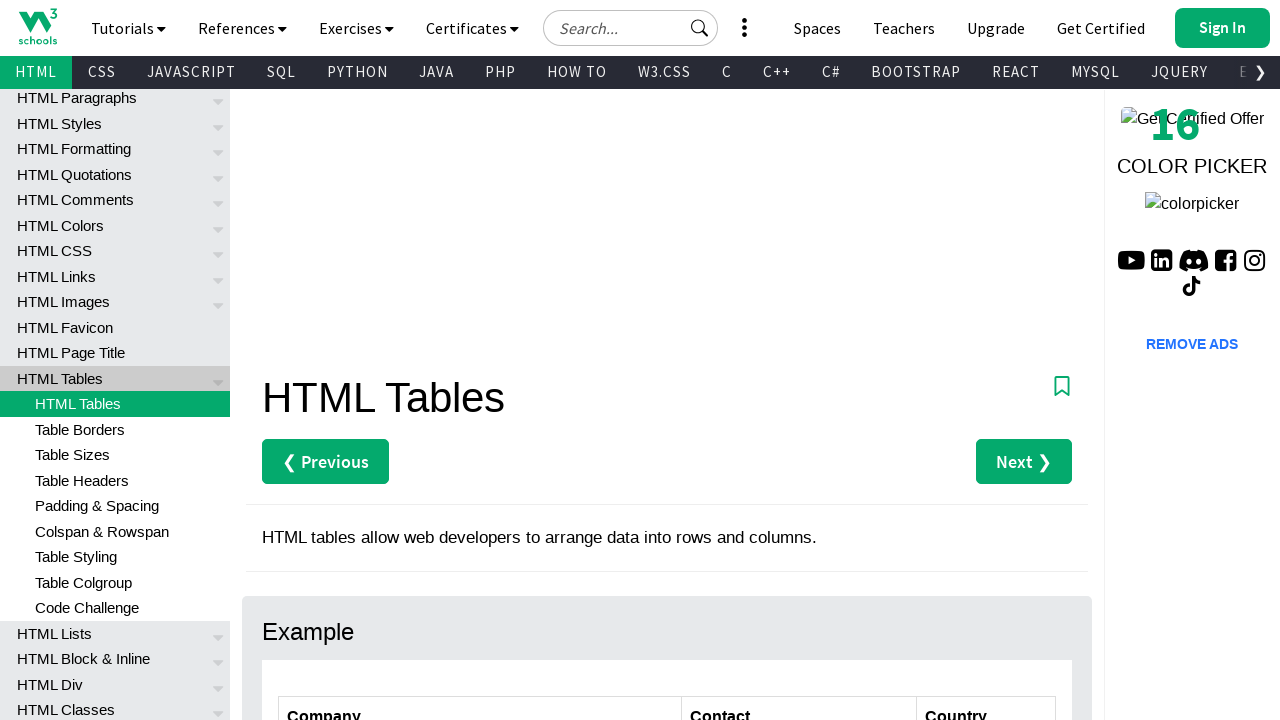

Customers table is visible on the page
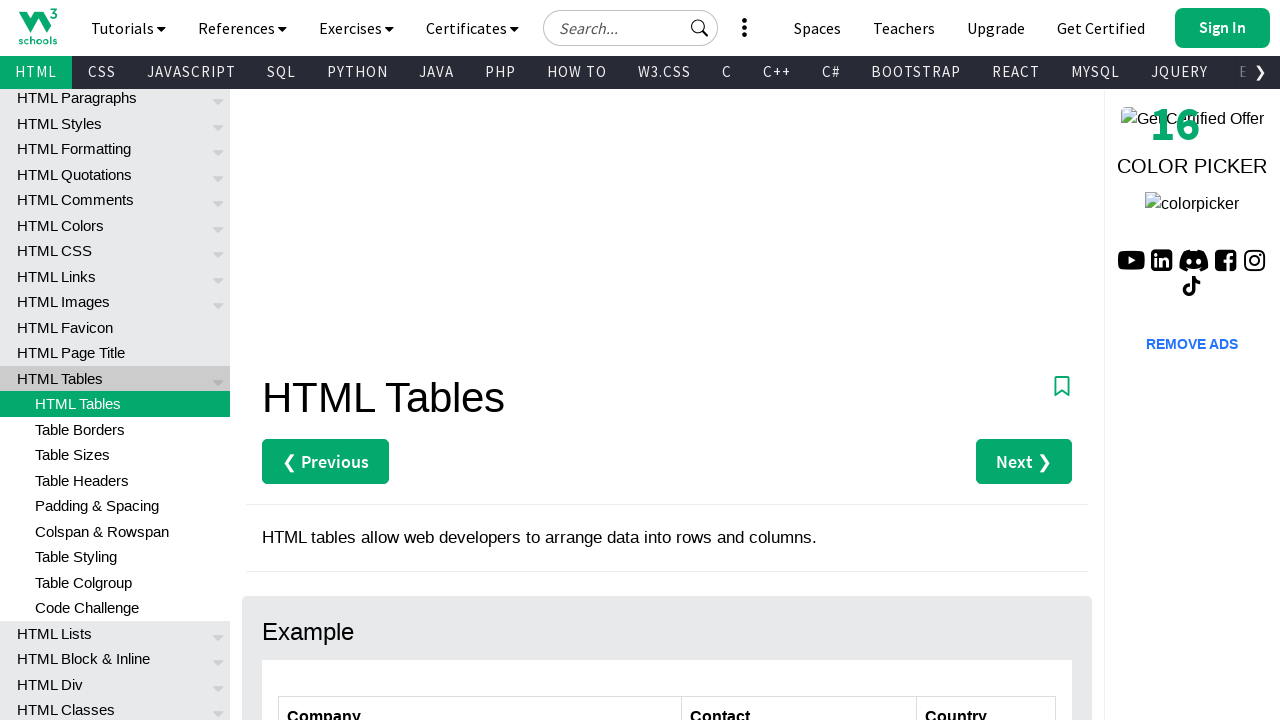

Located the customers table element
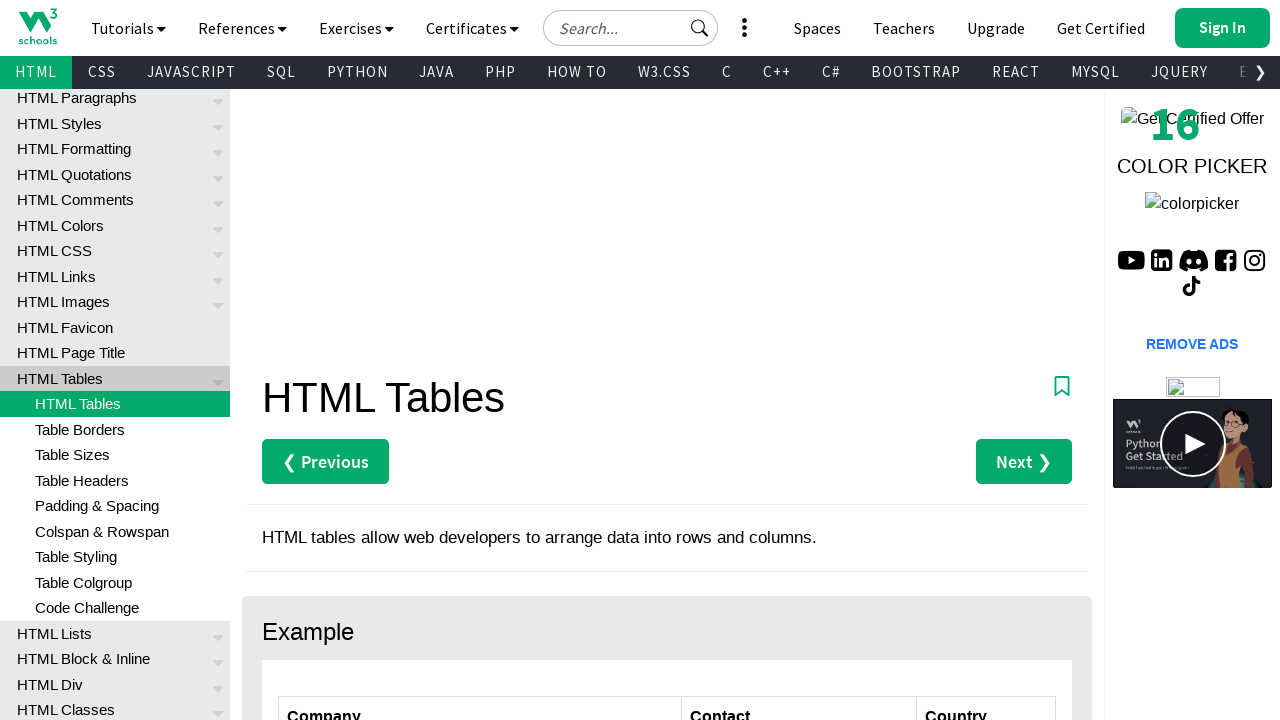

Located all table rows
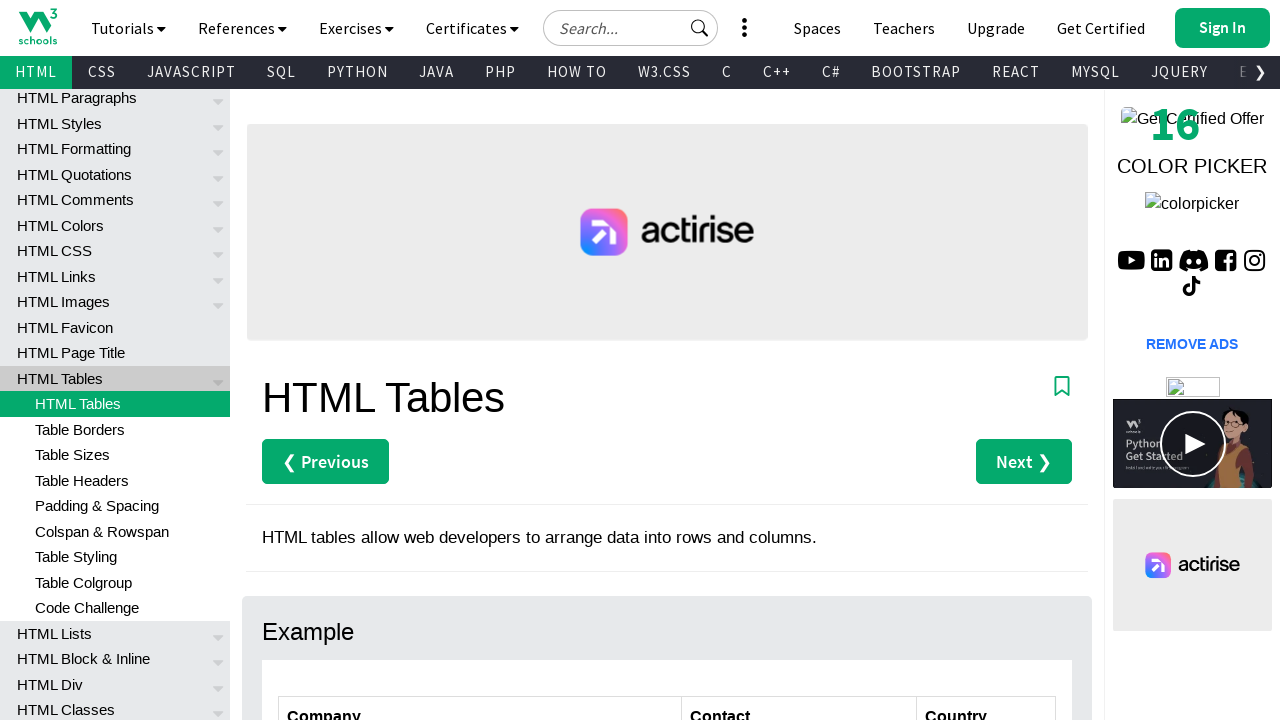

Verified table has multiple rows
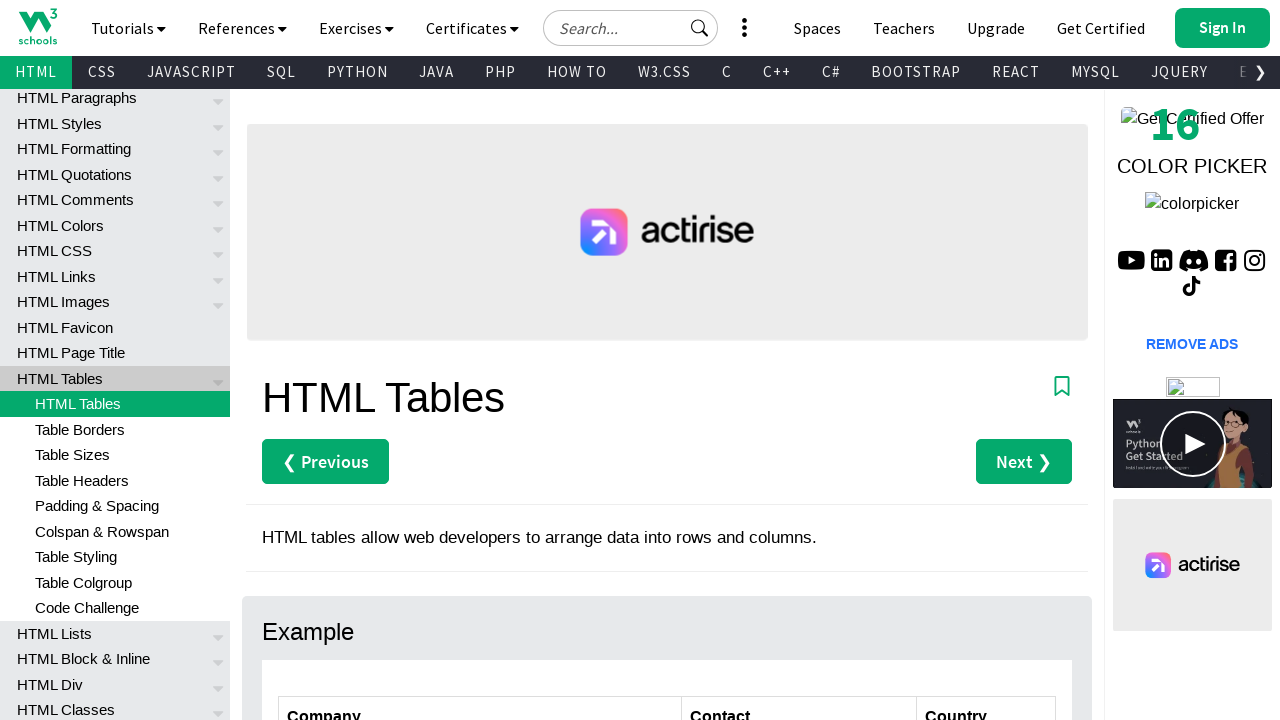

Retrieved cell value from row 2, column 3 (Country): Germany
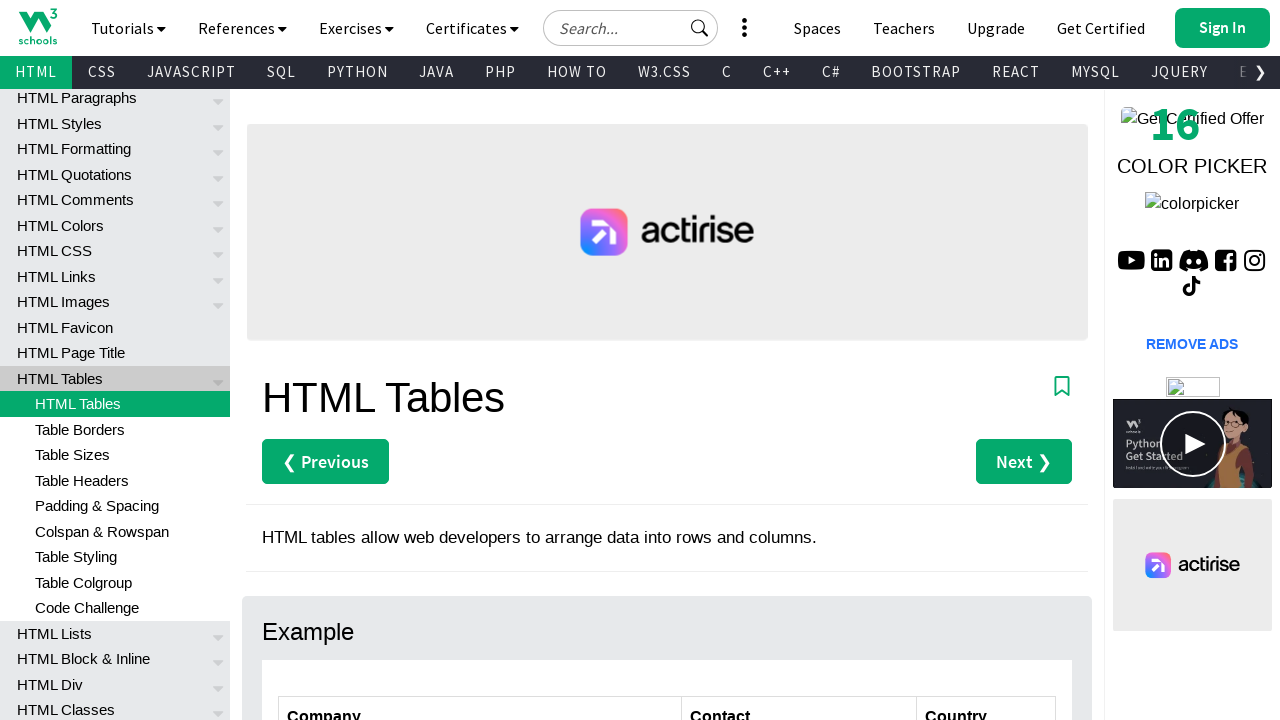

Retrieved cell value from row 4, column 1 (Company): Ernst Handel
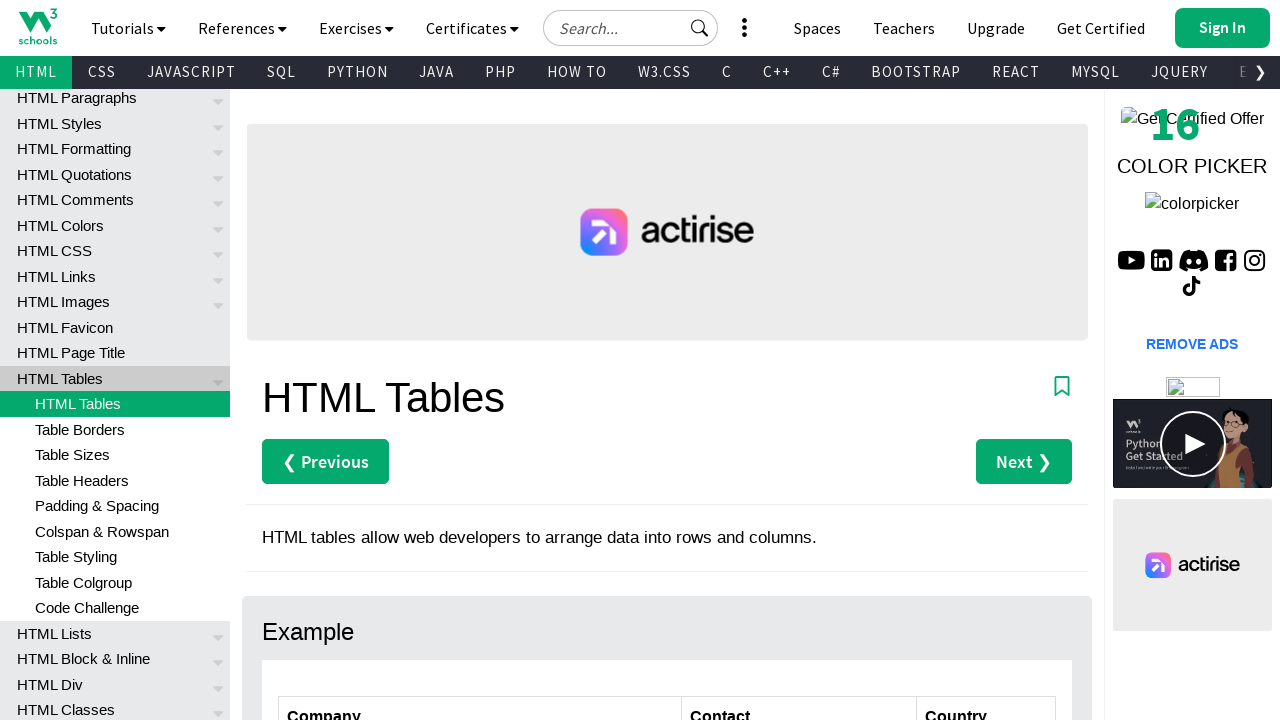

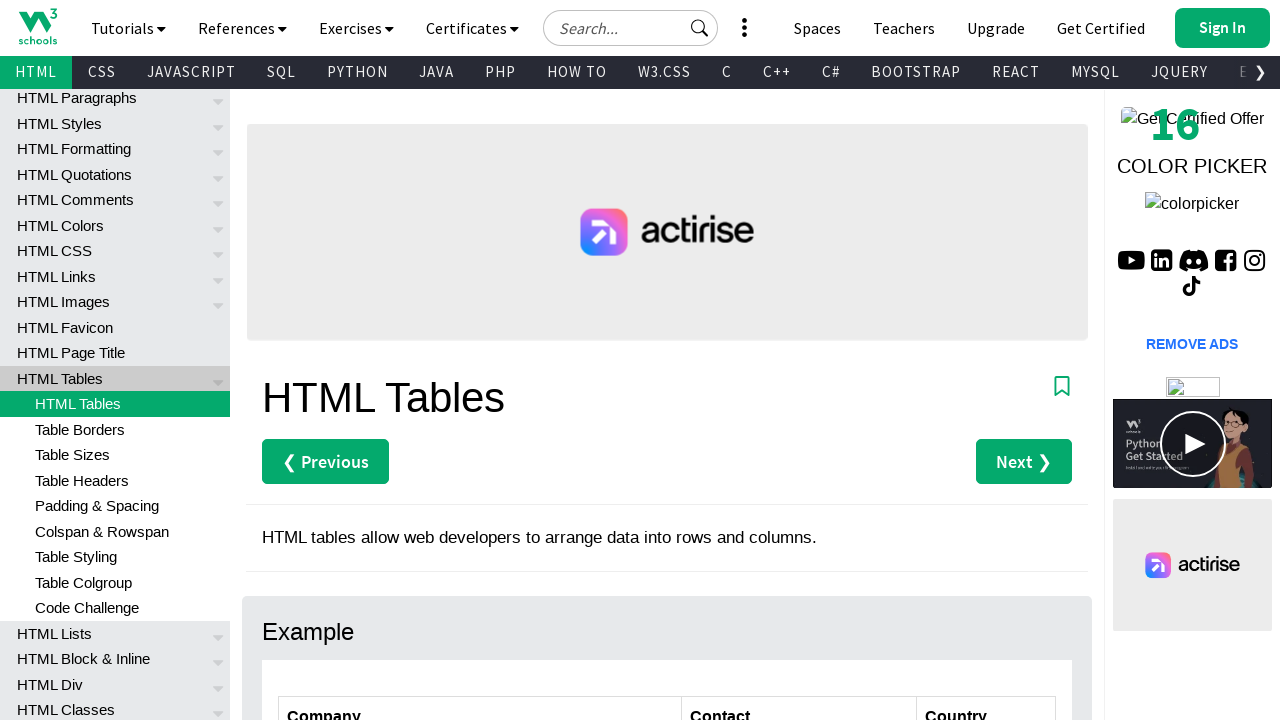